Tests drag and drop functionality within an iframe by dragging an element from source to target location

Starting URL: https://jqueryui.com/droppable/

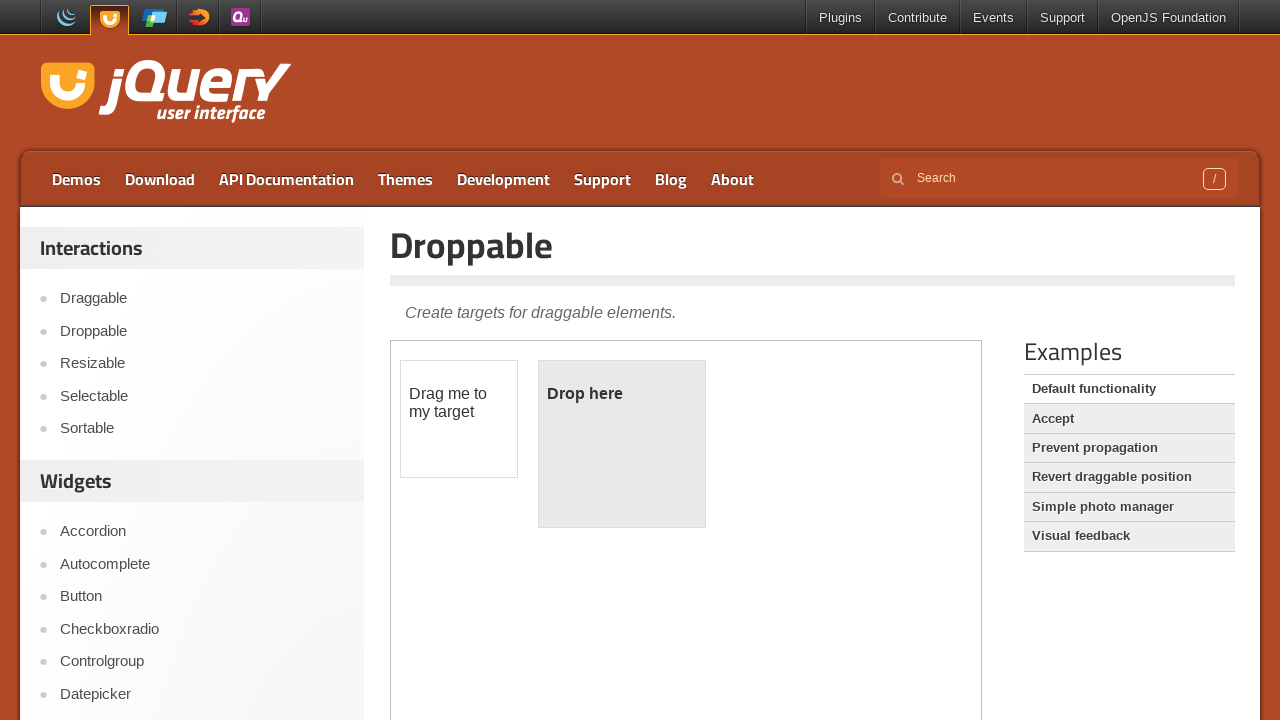

Waited for demo iframe to be present on the page
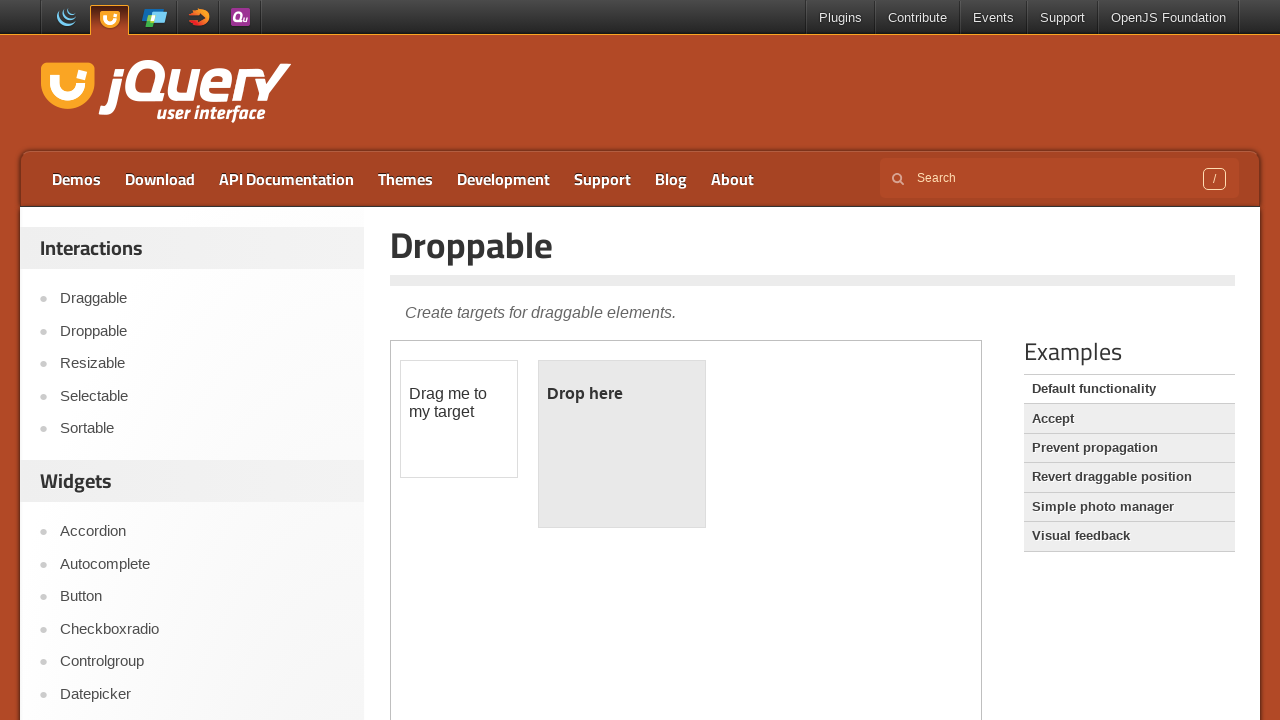

Located the demo iframe element
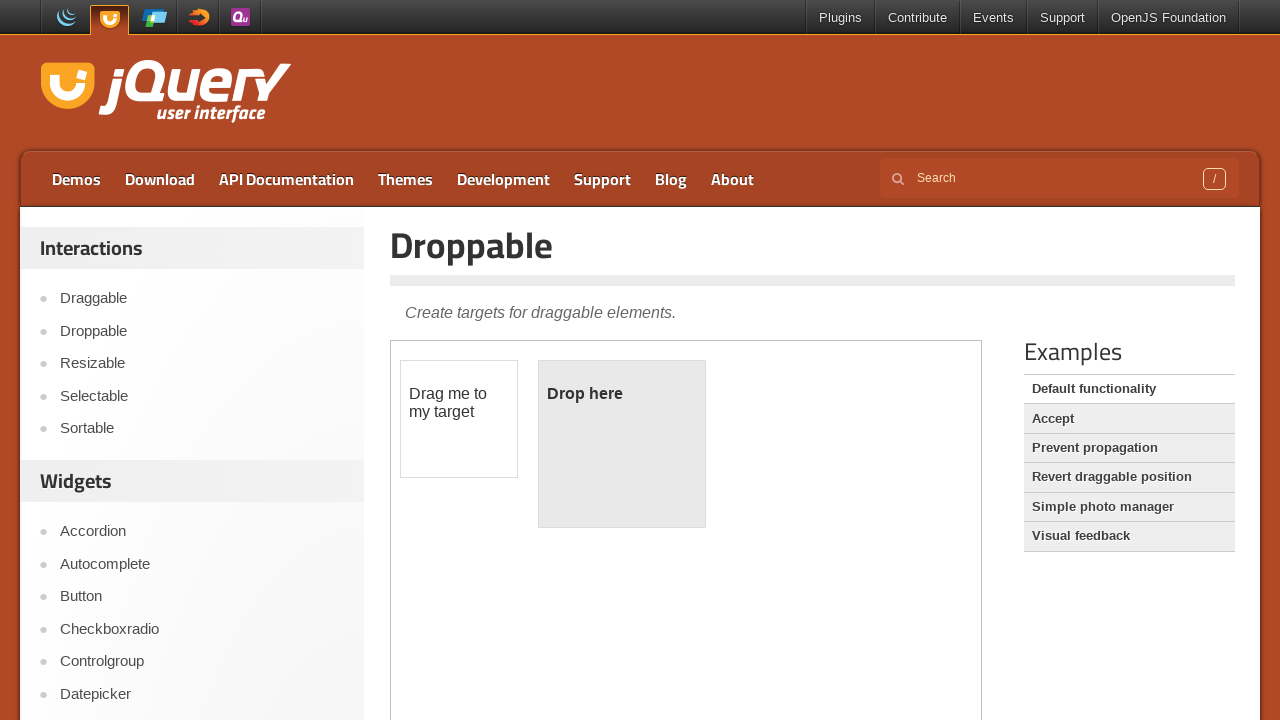

Located the draggable source element within the iframe
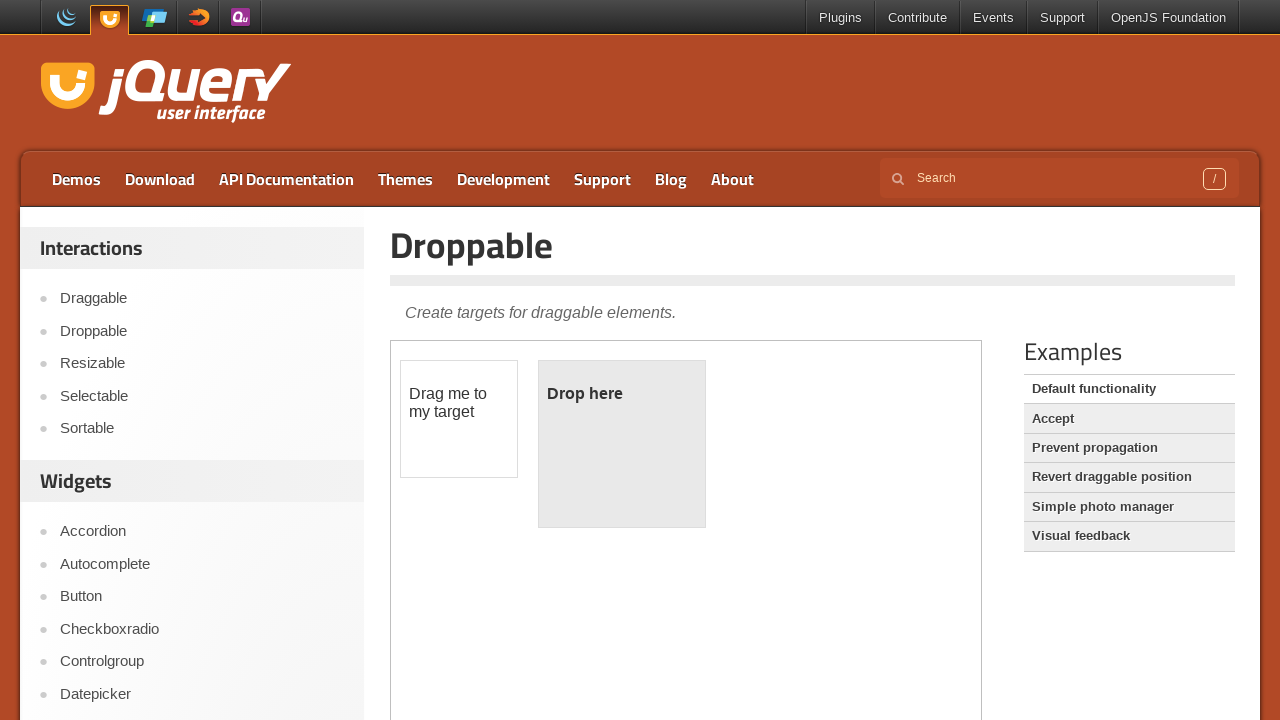

Located the droppable target element within the iframe
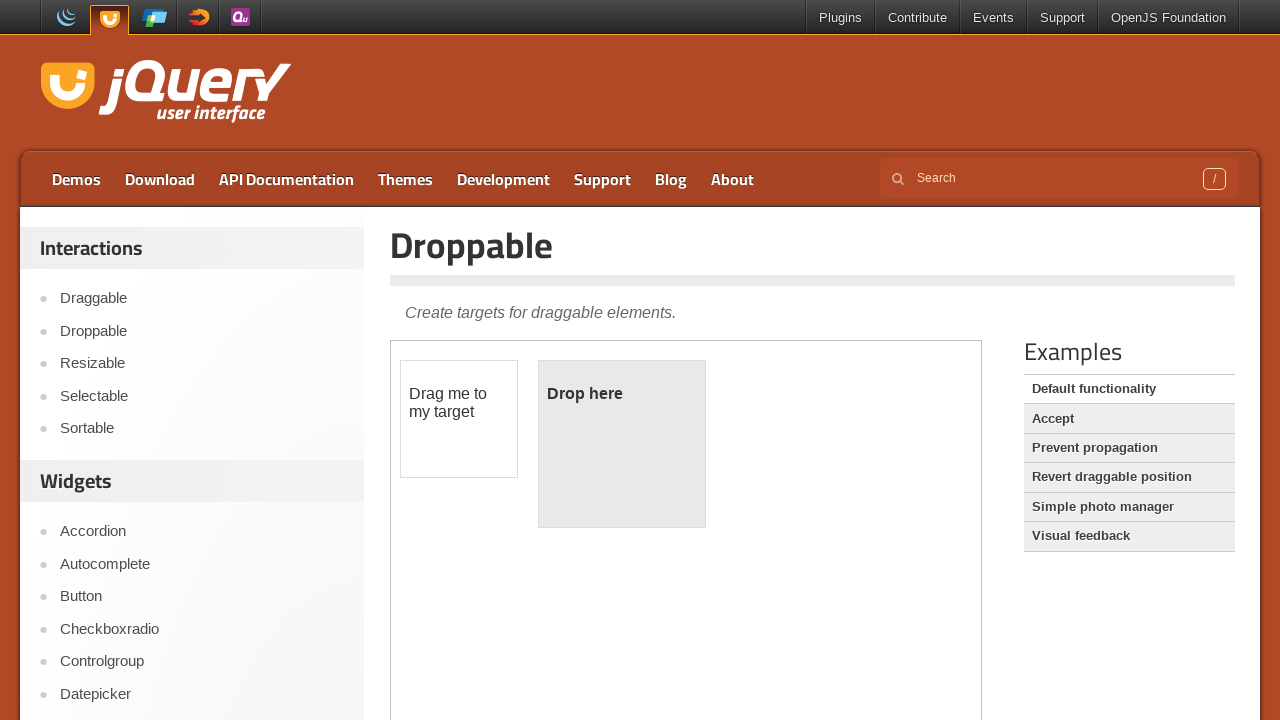

Dragged the source element to the target element completing the drag and drop operation at (622, 444)
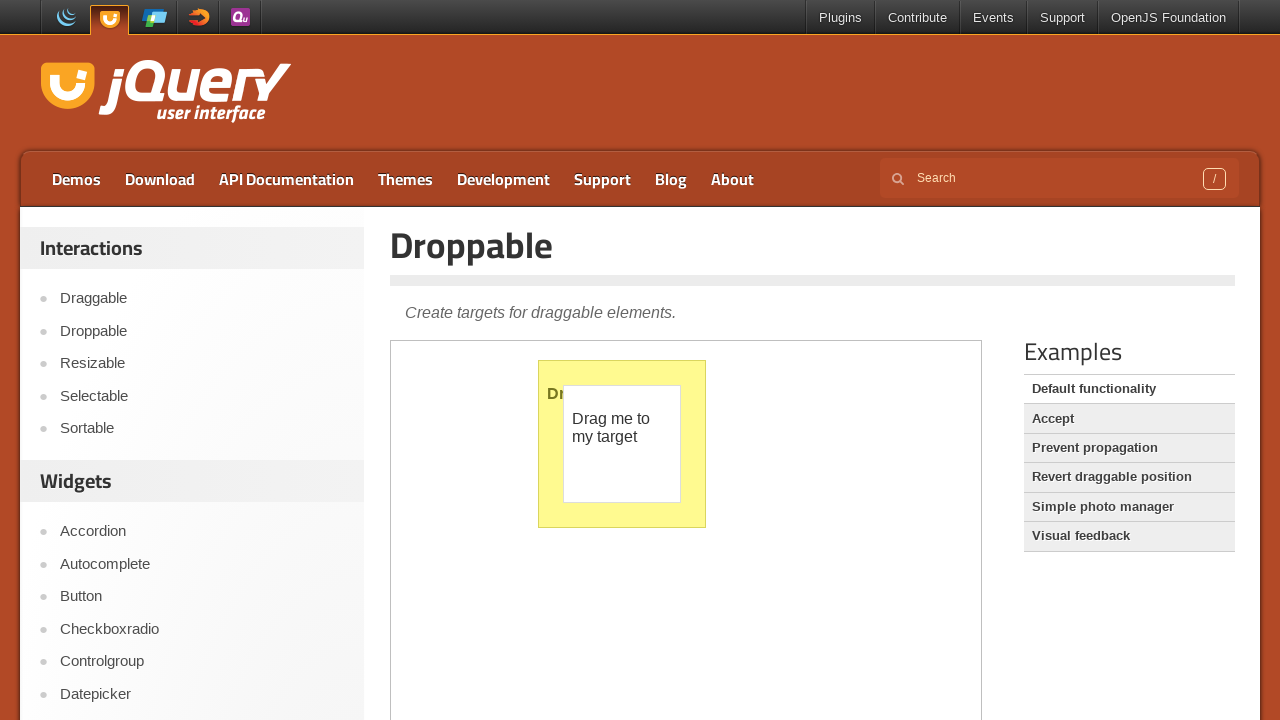

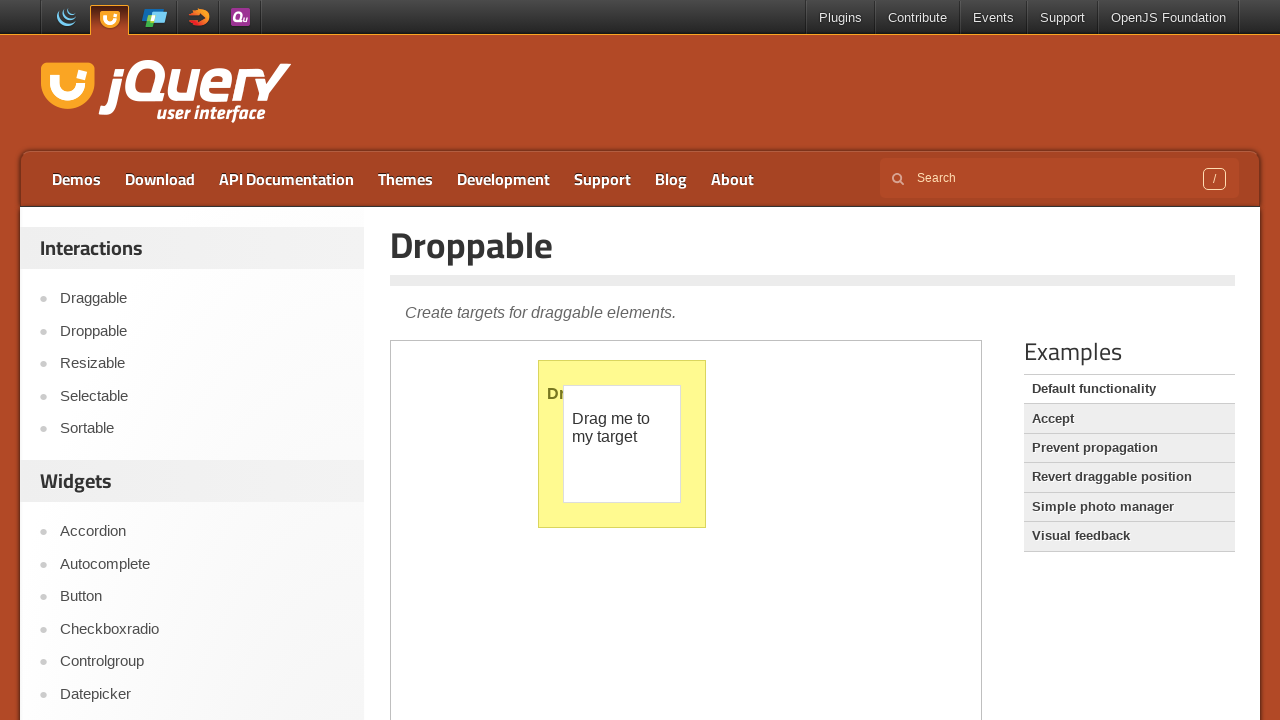